Solves a math problem by extracting a value from an image attribute, calculating the result, and submitting a form with the answer along with checkbox and radio button selections

Starting URL: http://suninjuly.github.io/get_attribute.html

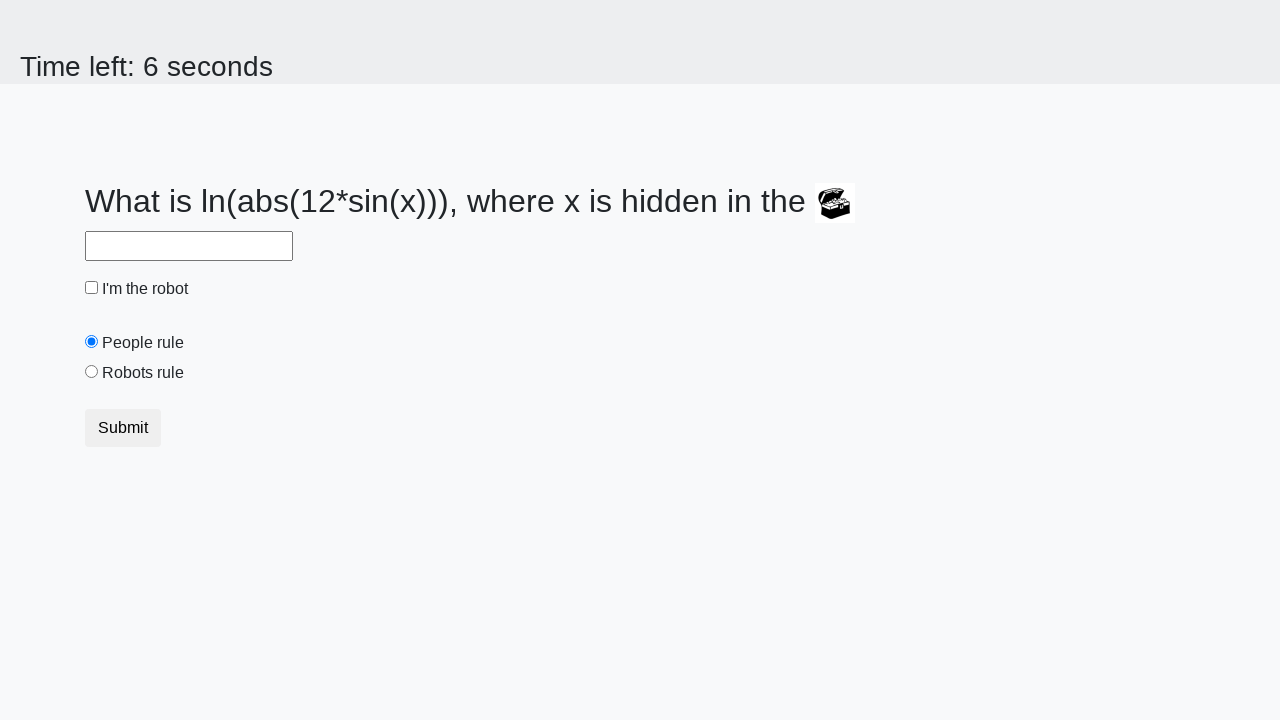

Located the image element
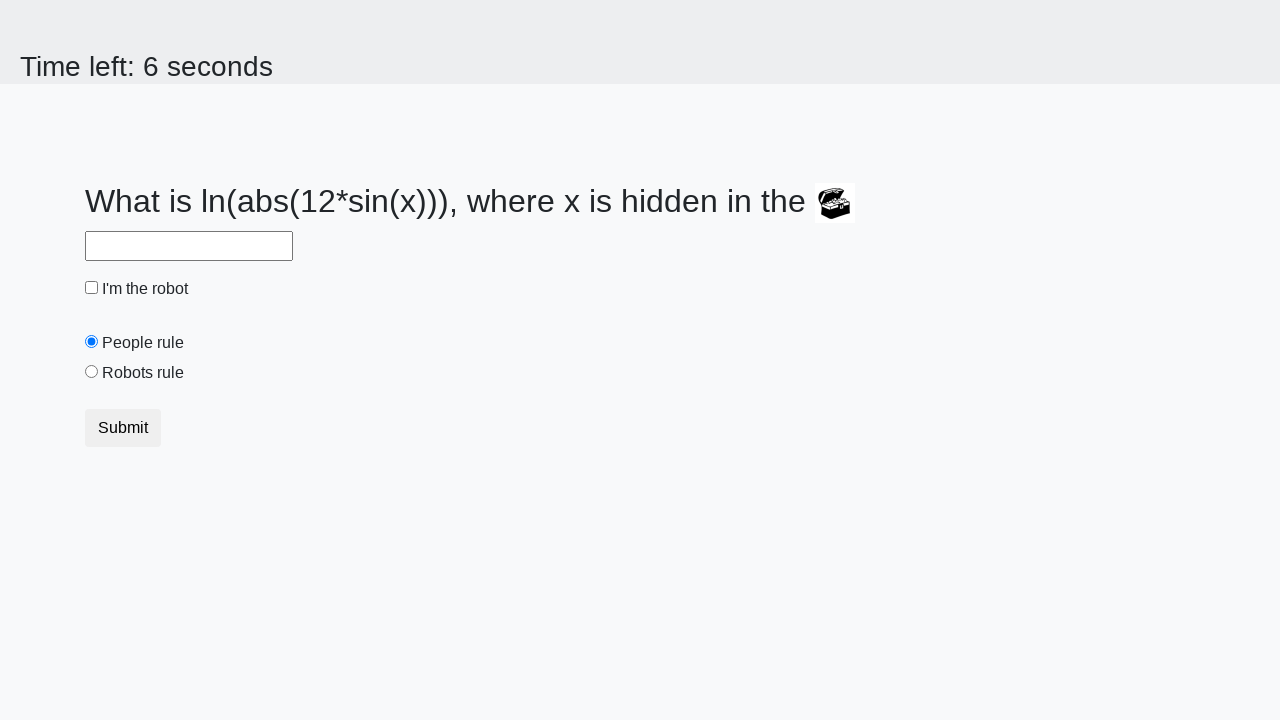

Extracted valuex attribute from image: 538
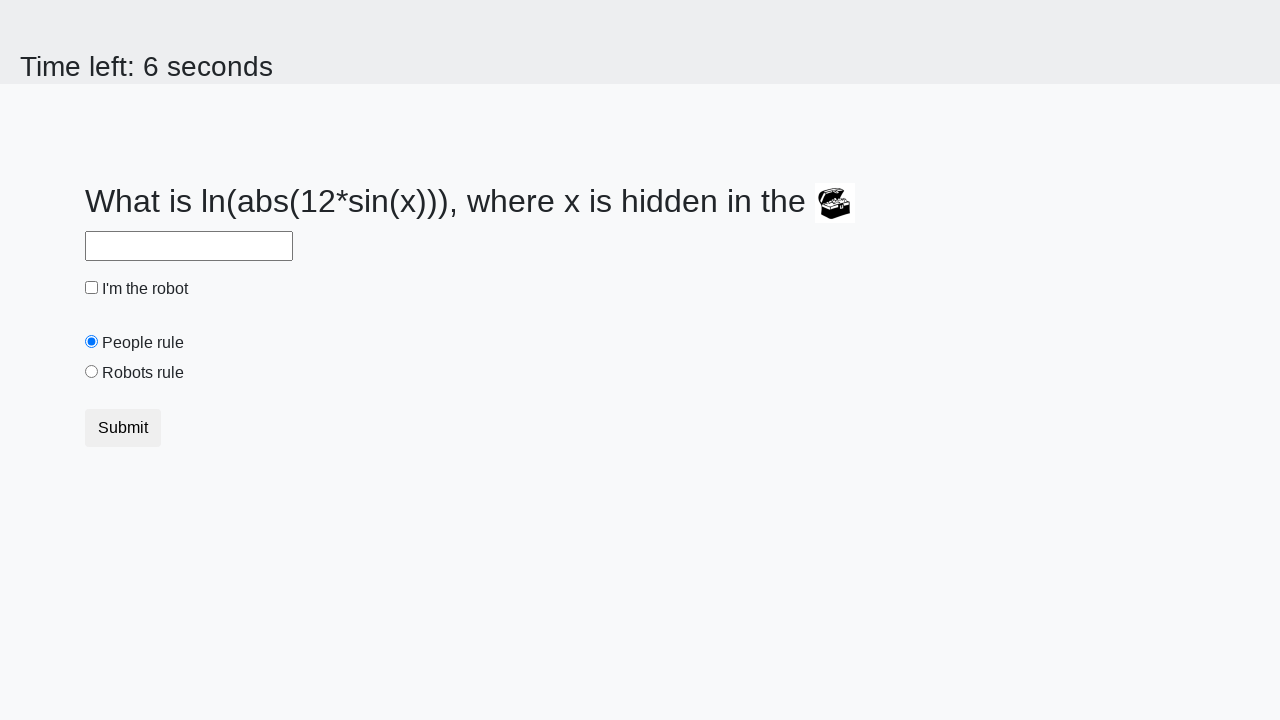

Calculated answer using math formula: 2.1405860410218875
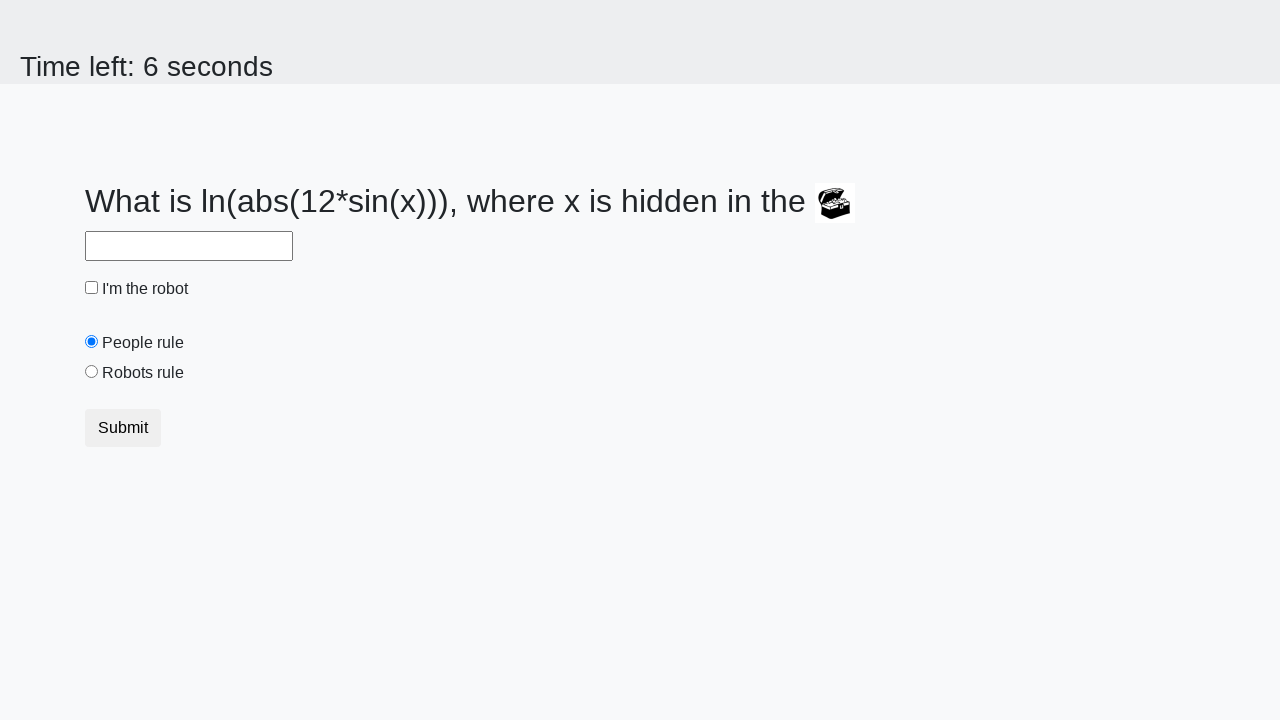

Filled answer field with calculated value: 2.1405860410218875 on input#answer
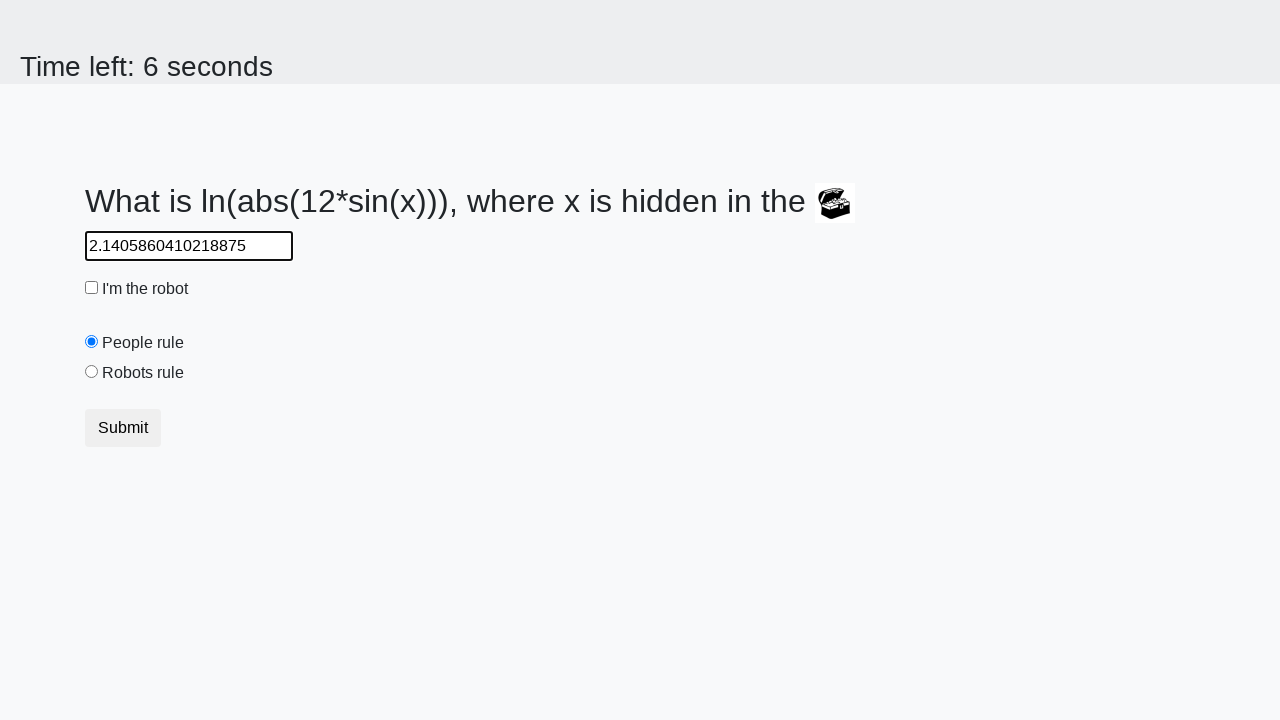

Clicked the robot checkbox at (92, 288) on #robotCheckbox
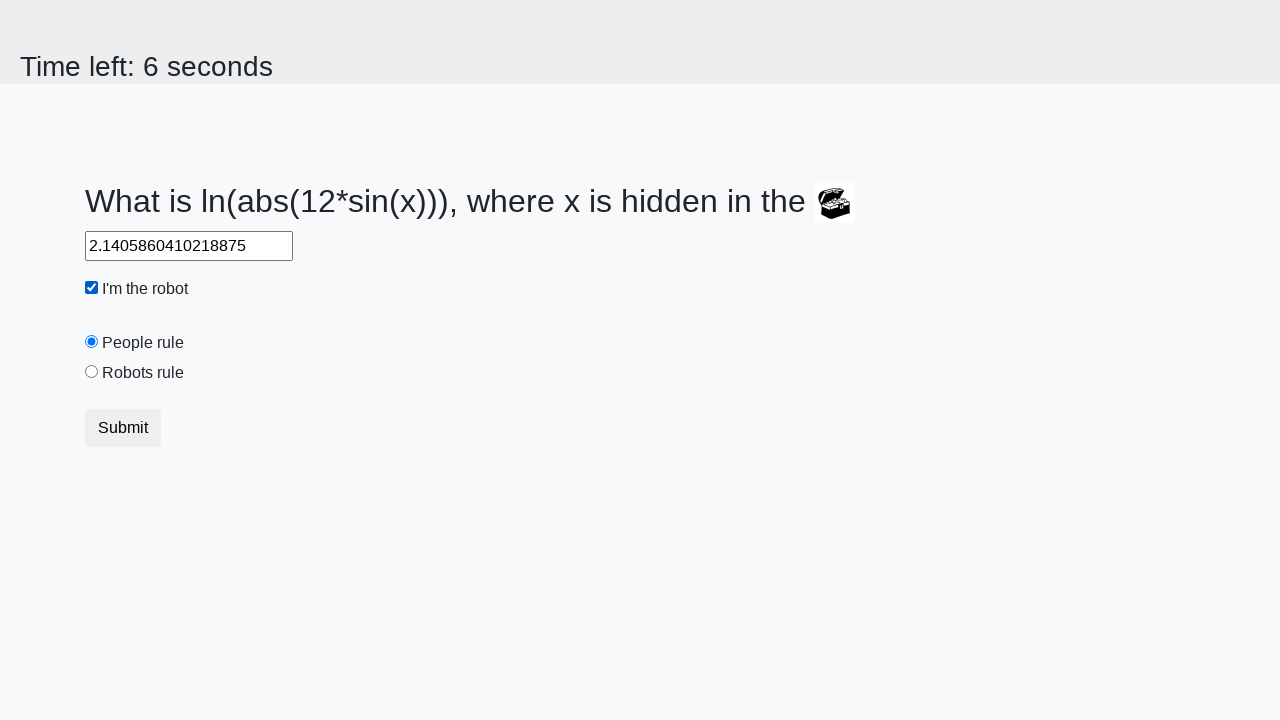

Clicked the robots rule radio button at (92, 372) on #robotsRule
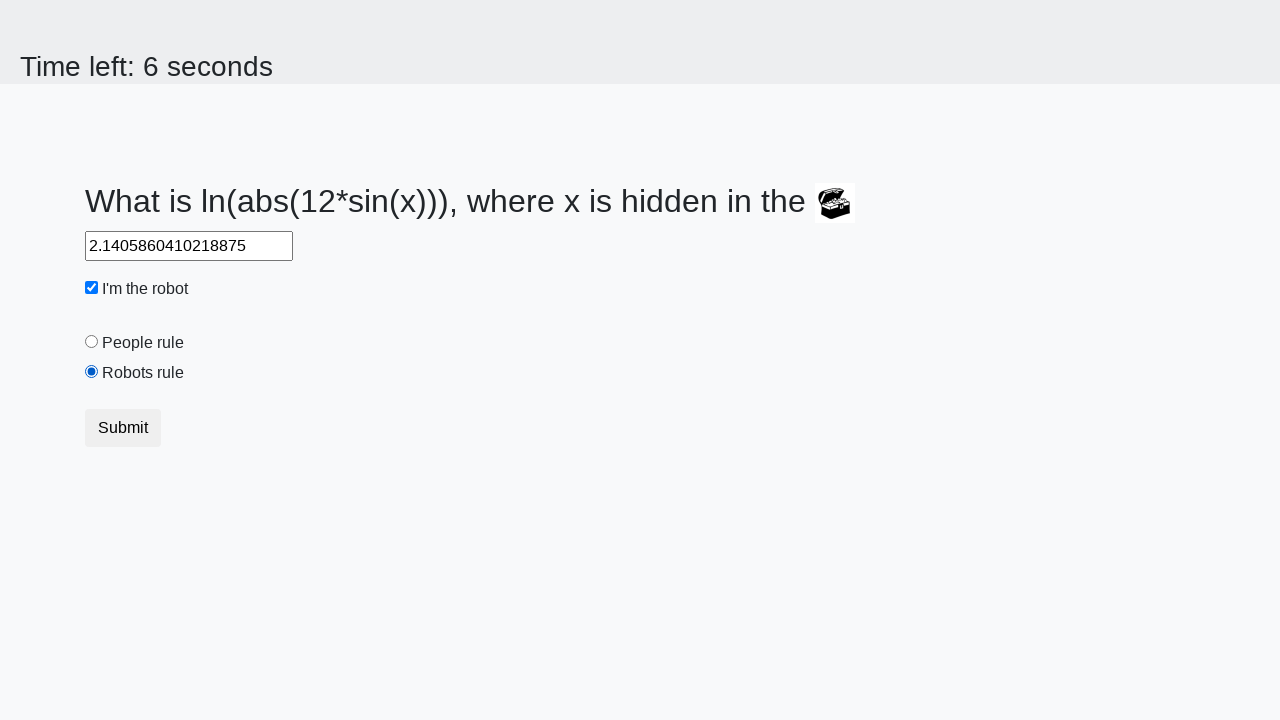

Clicked the Submit button to complete the form at (123, 428) on button:text('Submit')
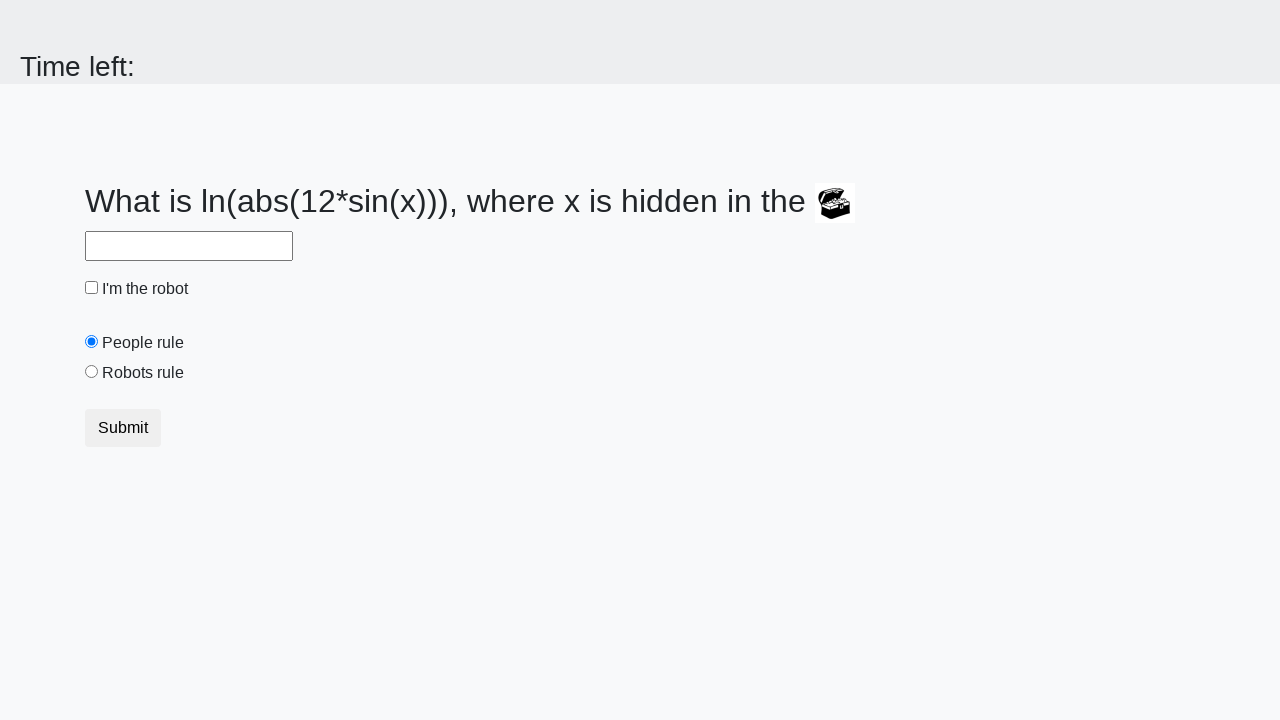

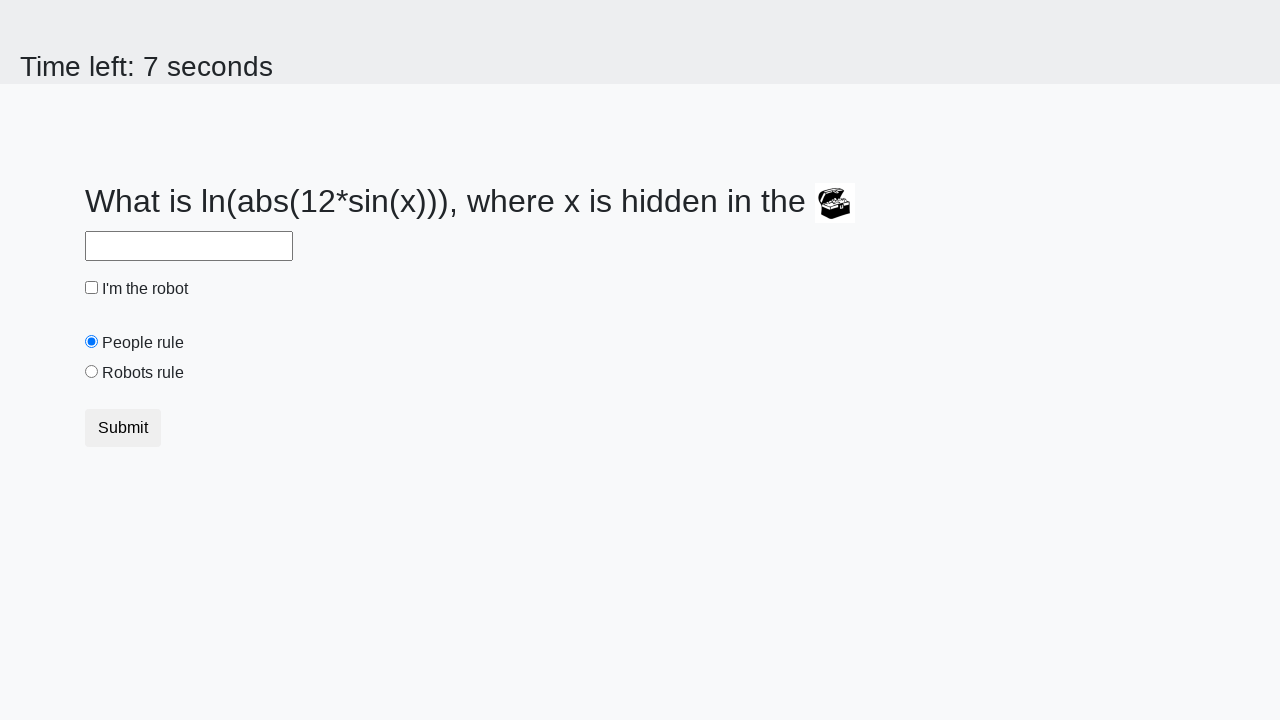